Tests multiple window handling by clicking a link that opens a new window, switching to the new window, and verifying the content on the new page.

Starting URL: https://the-internet.herokuapp.com/windows

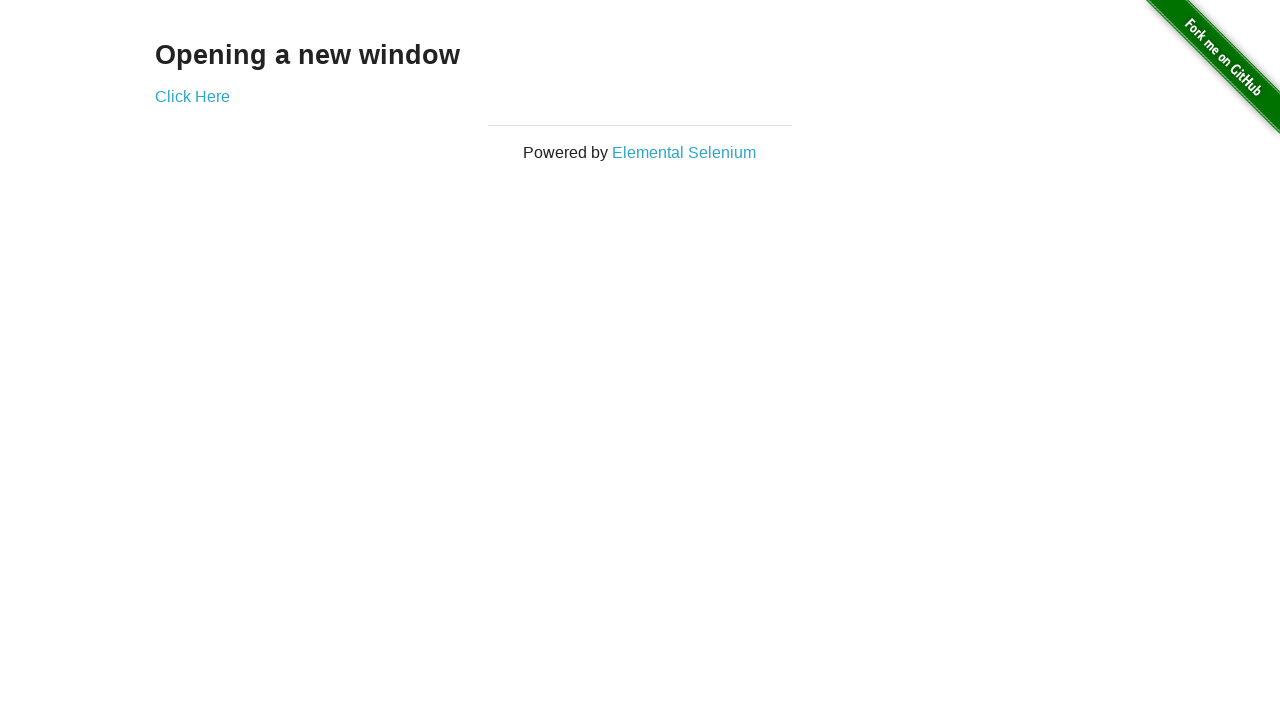

Clicked 'Click Here' link and new window opened at (192, 96) on text=Click Here
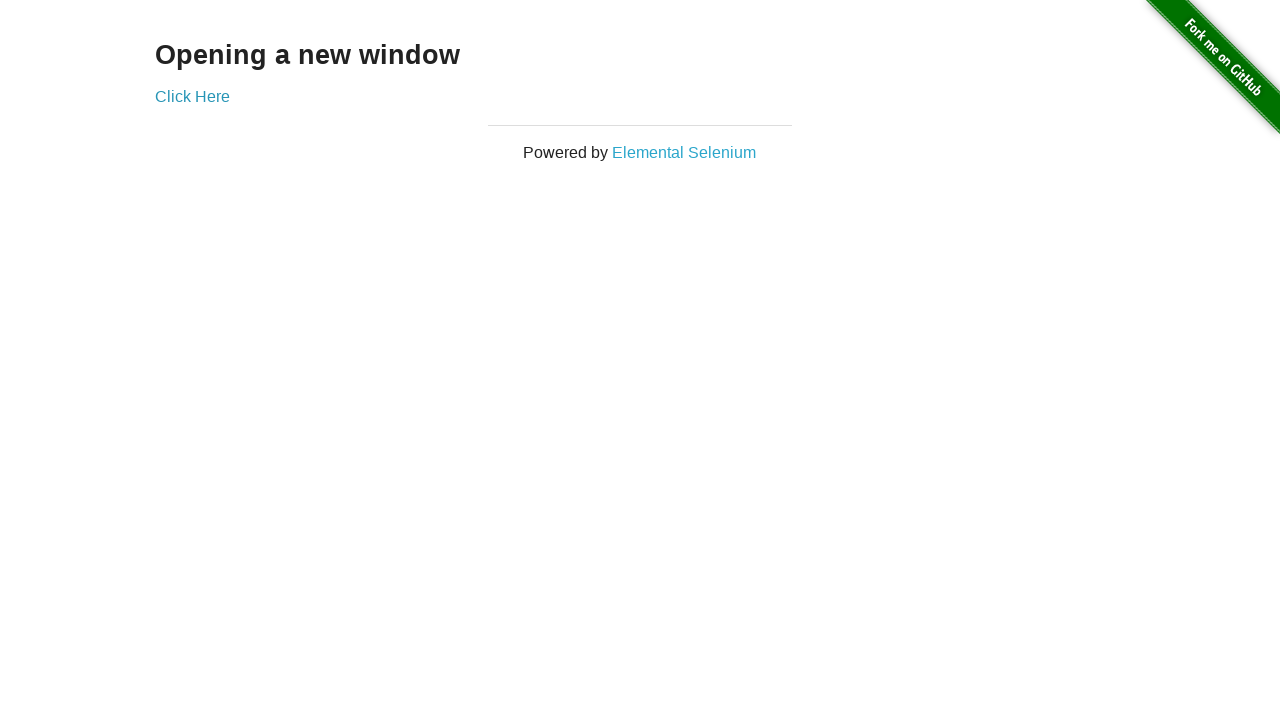

New window loaded and h3 element appeared
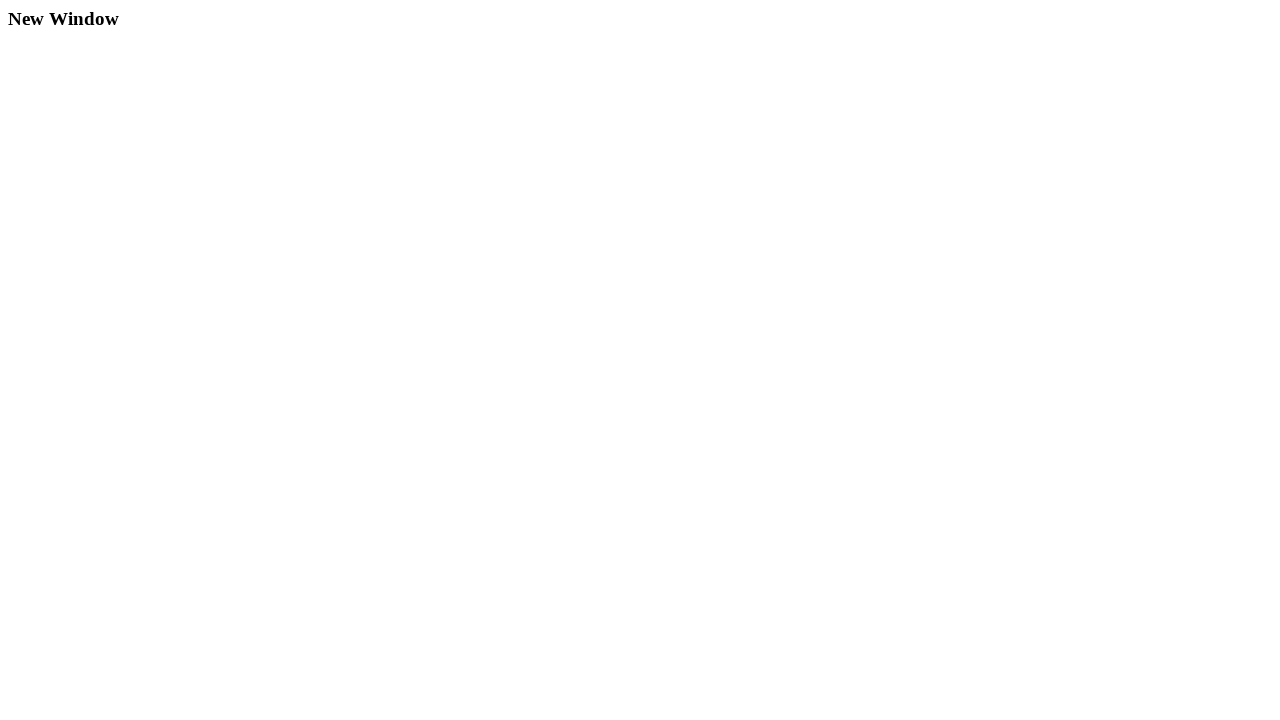

Retrieved heading text from new window: 'New Window'
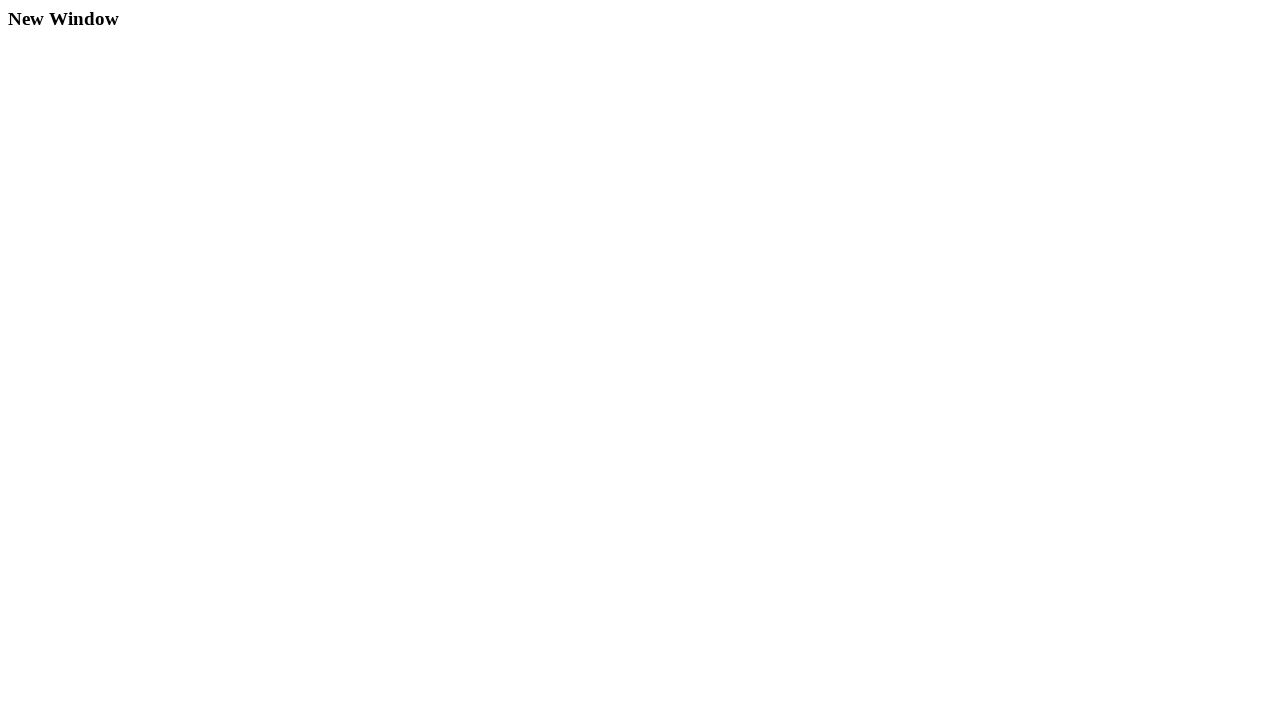

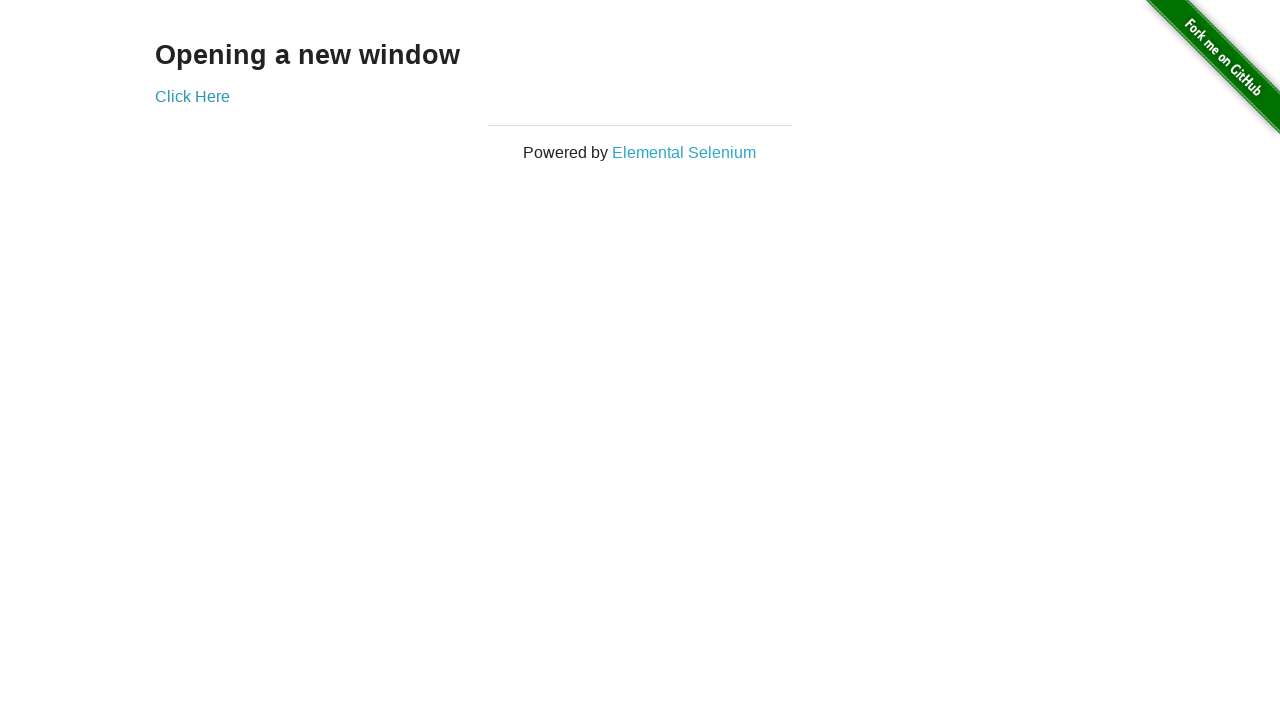